Adds specific vegetables (Cucumber and Broccoli) to the shopping cart by finding them in the product list

Starting URL: https://rahulshettyacademy.com/seleniumPractise/#/

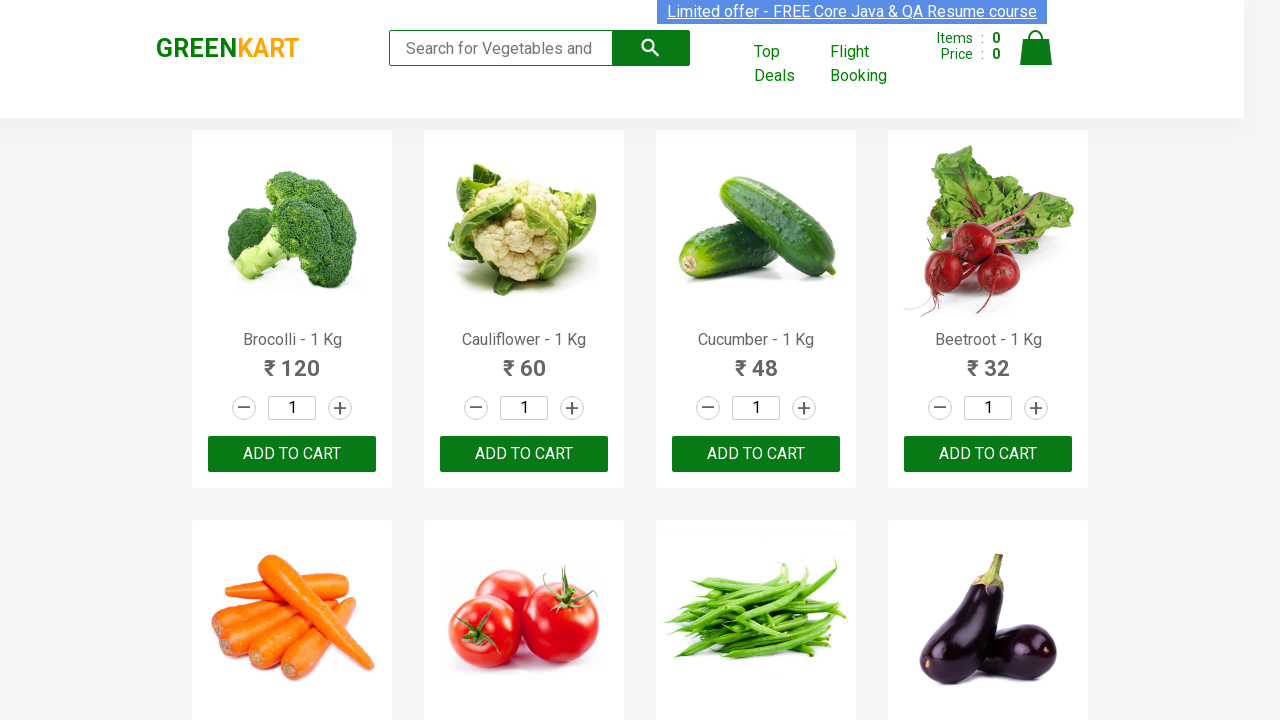

Retrieved all product names from the product list
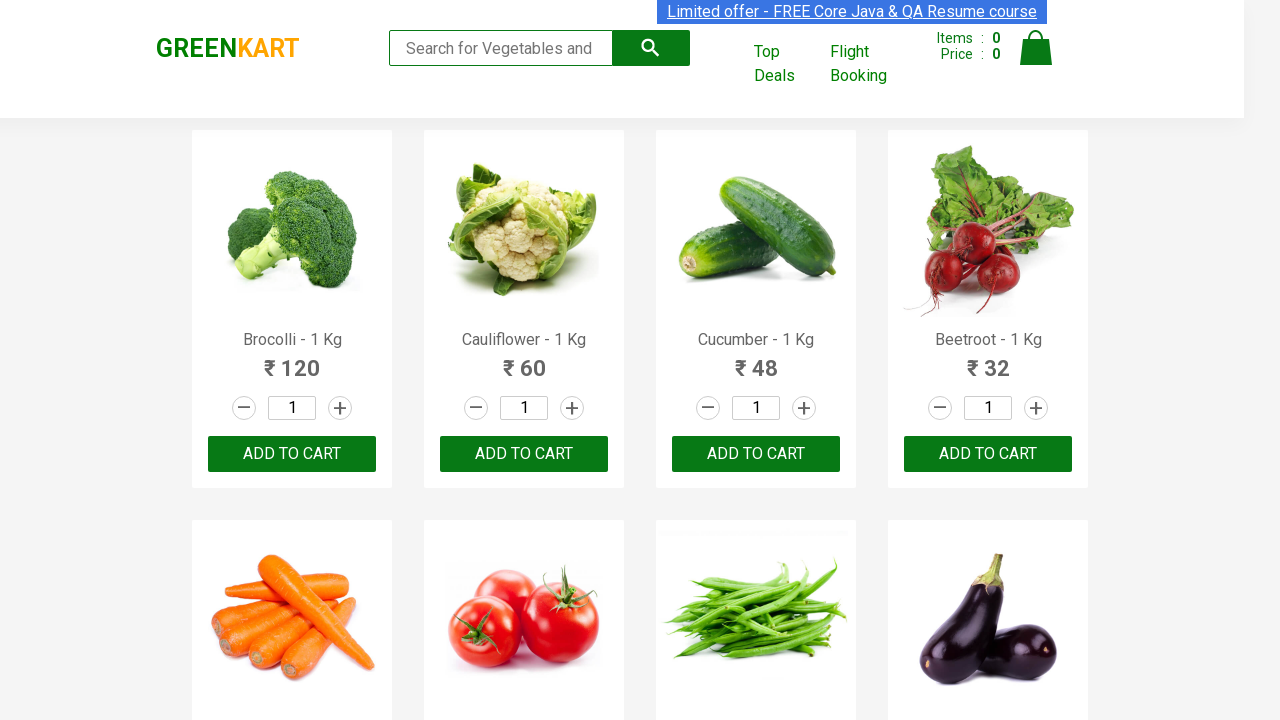

Retrieved text from product at index 0
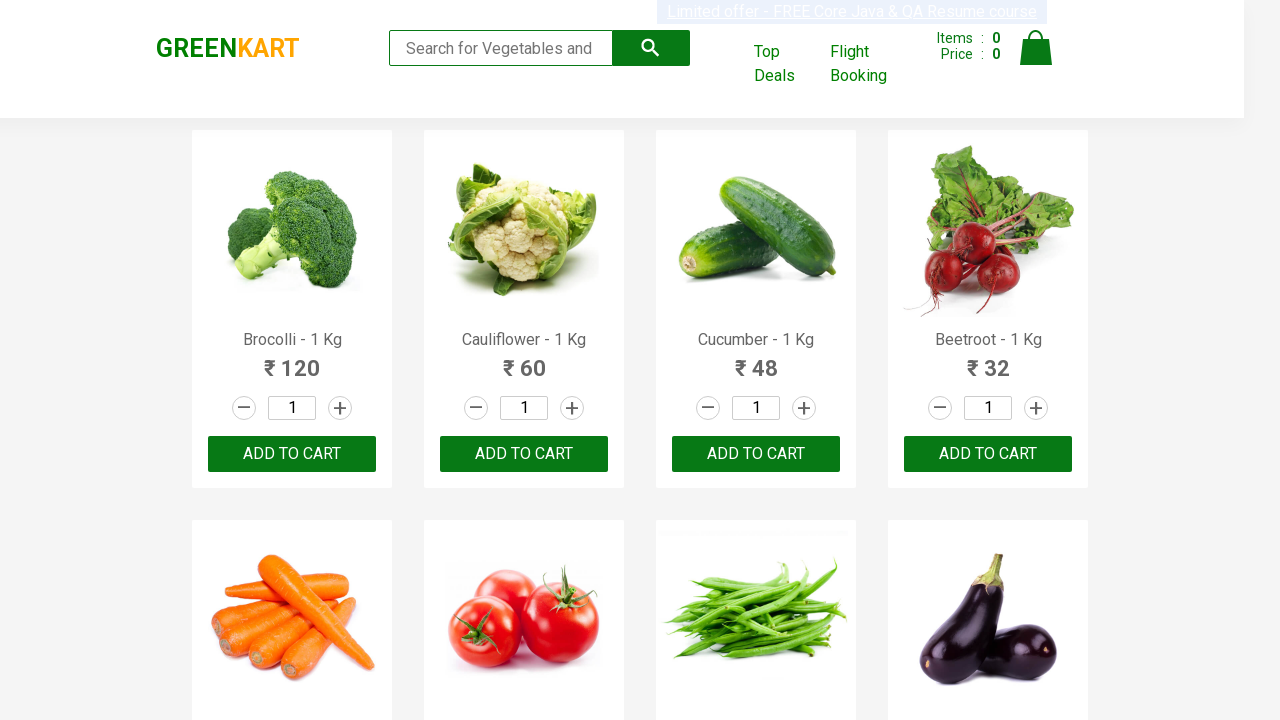

Added 'Brocolli' to cart at (292, 454) on button:text('ADD TO CART') >> nth=0
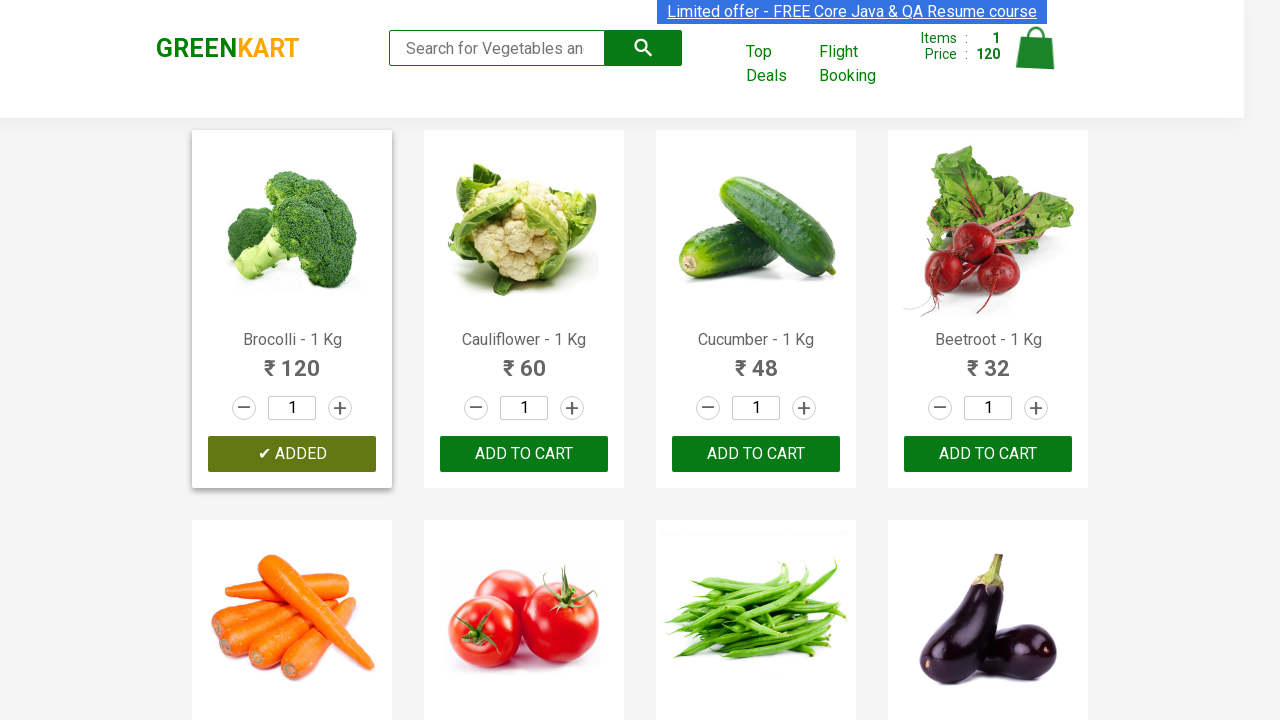

Retrieved text from product at index 1
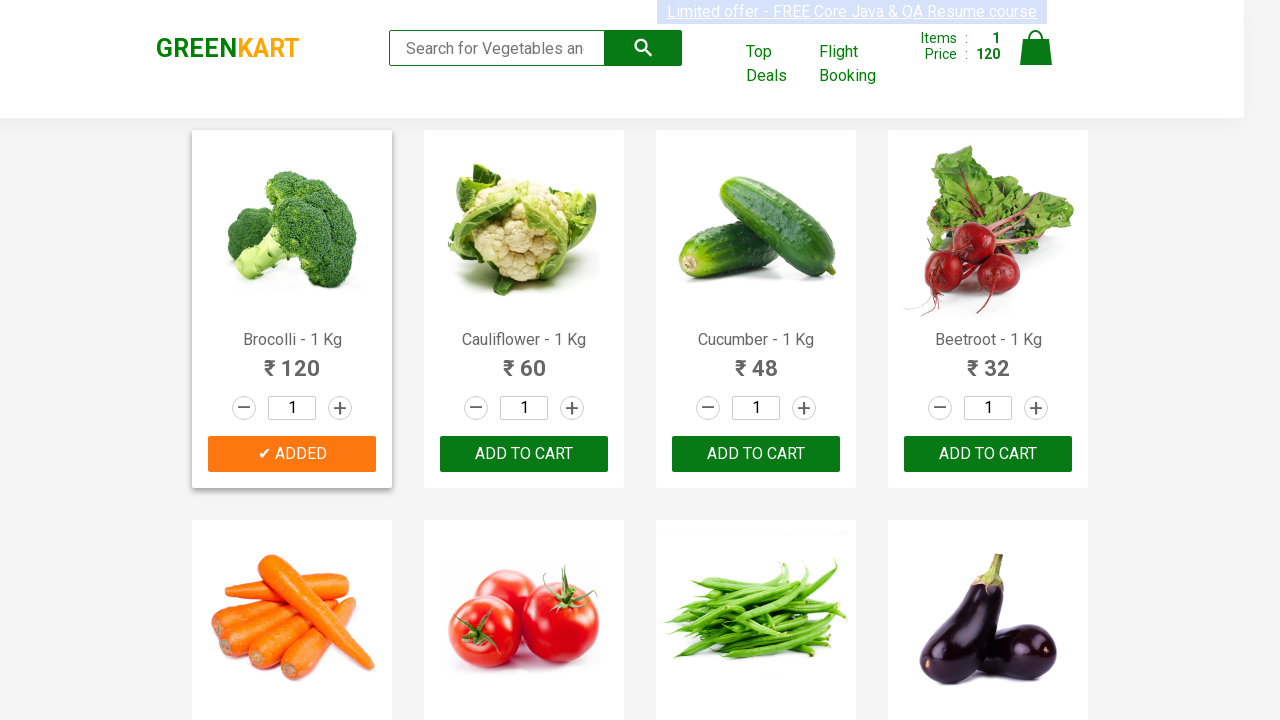

Retrieved text from product at index 2
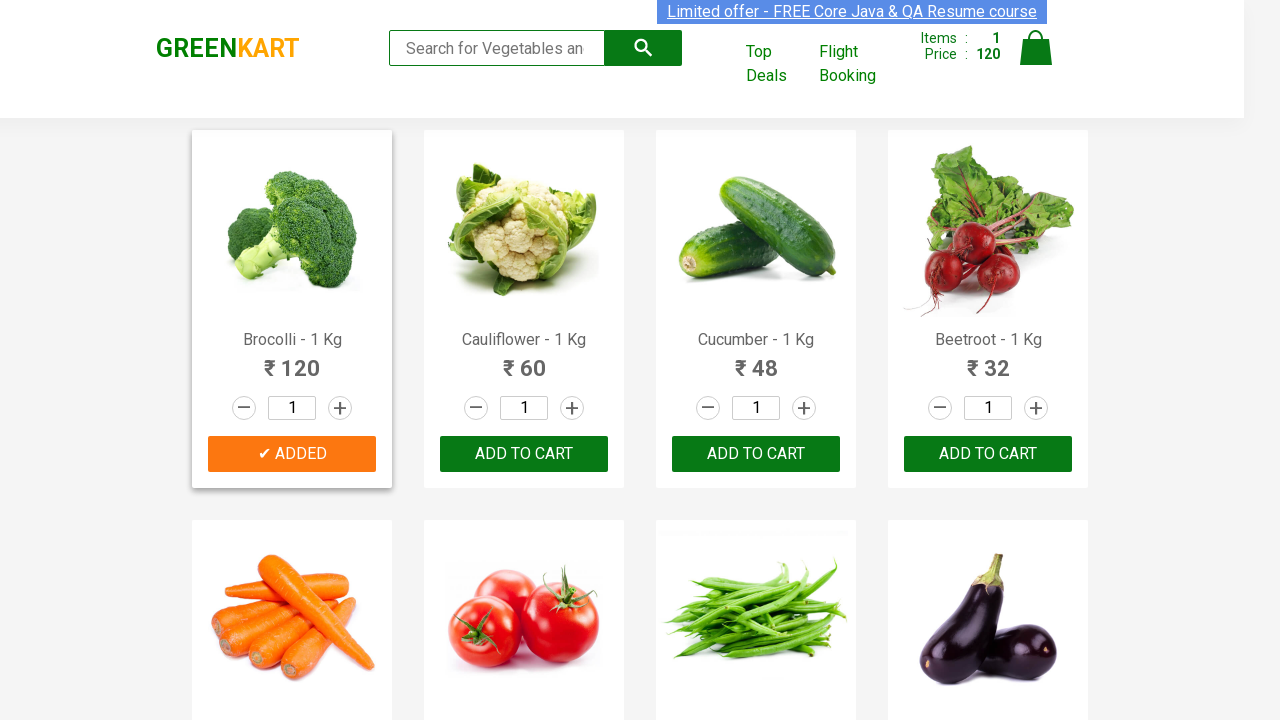

Added 'Cucumber' to cart at (988, 454) on button:text('ADD TO CART') >> nth=2
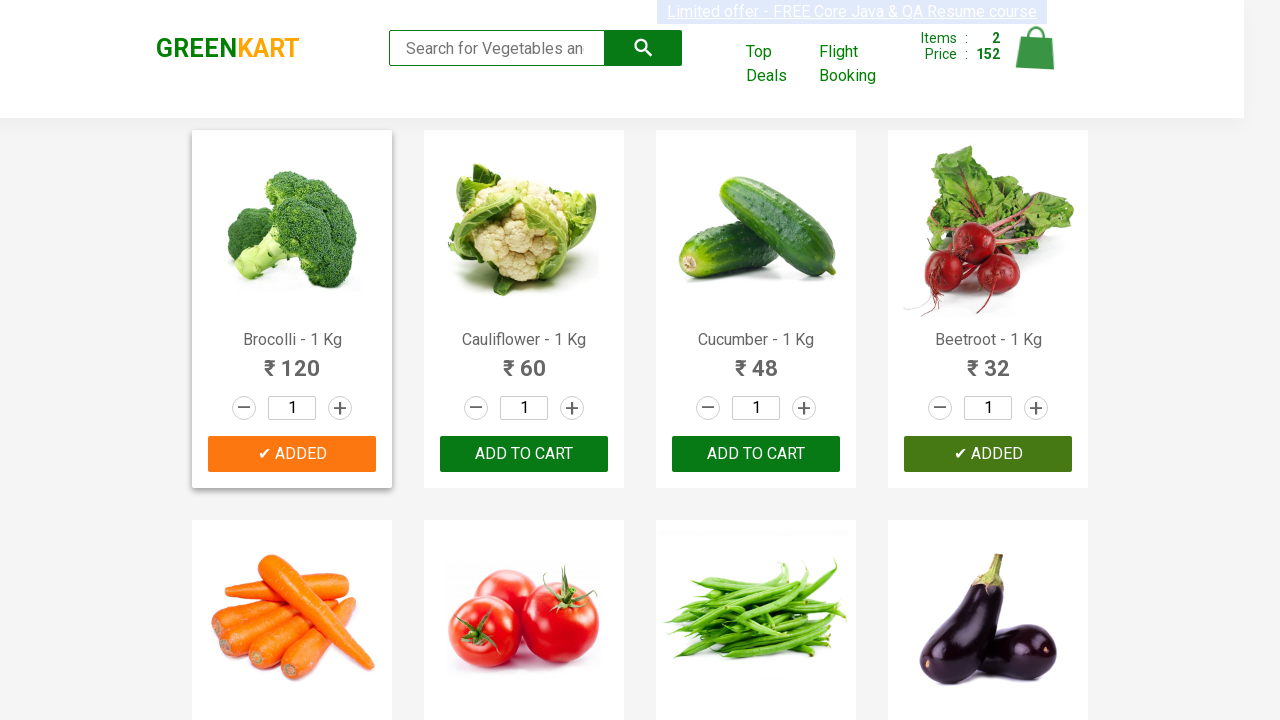

All requested vegetables have been added to cart
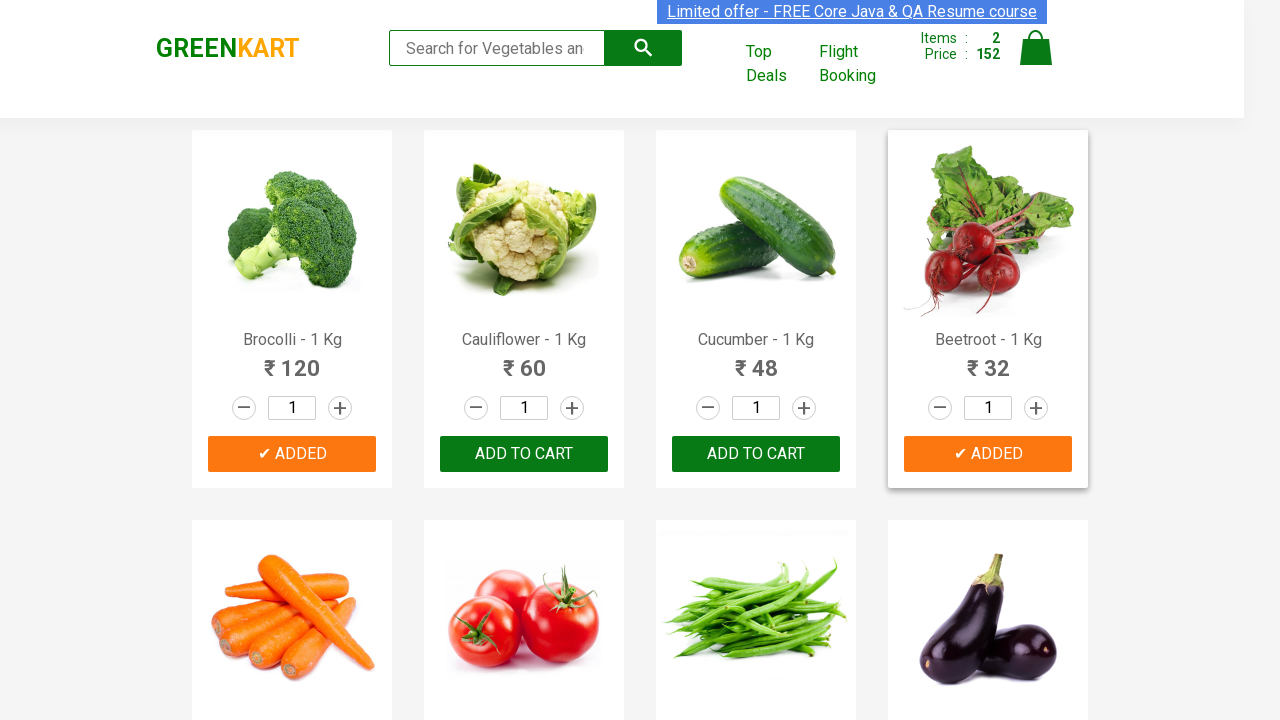

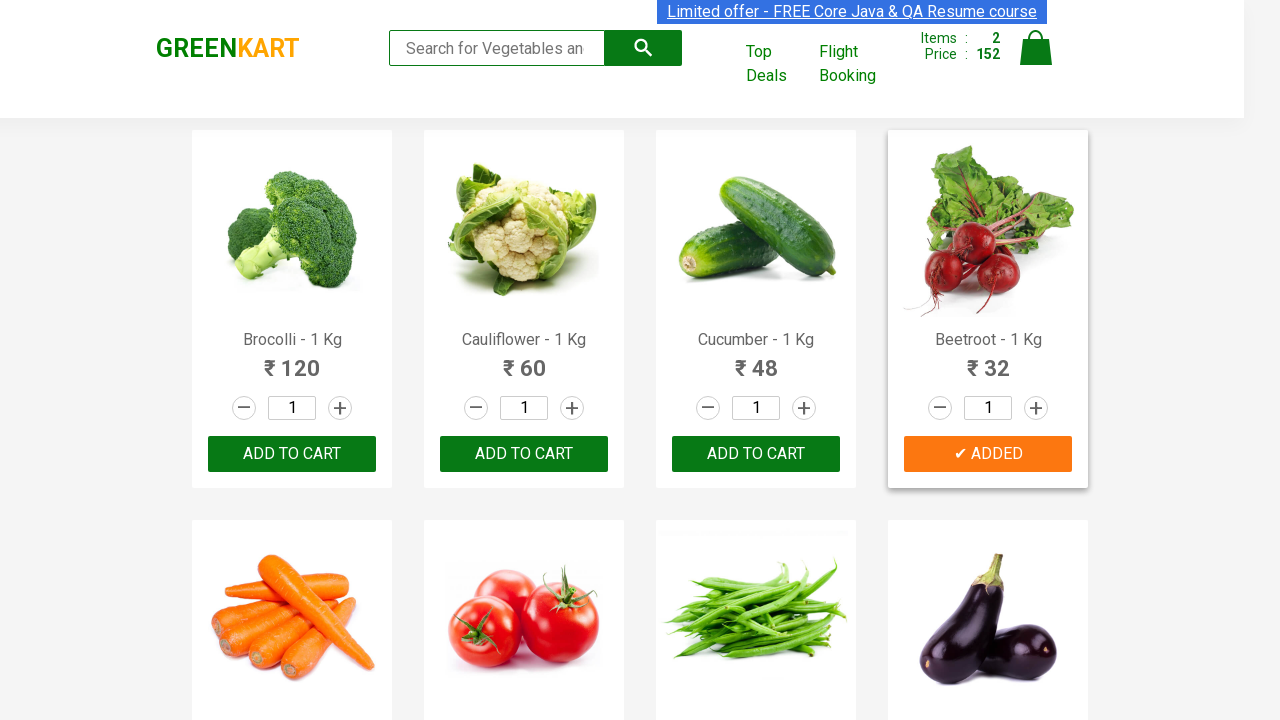